Tests sorting the Due column in ascending order on table2 using semantic class-based selectors instead of CSS pseudo-classes.

Starting URL: http://the-internet.herokuapp.com/tables

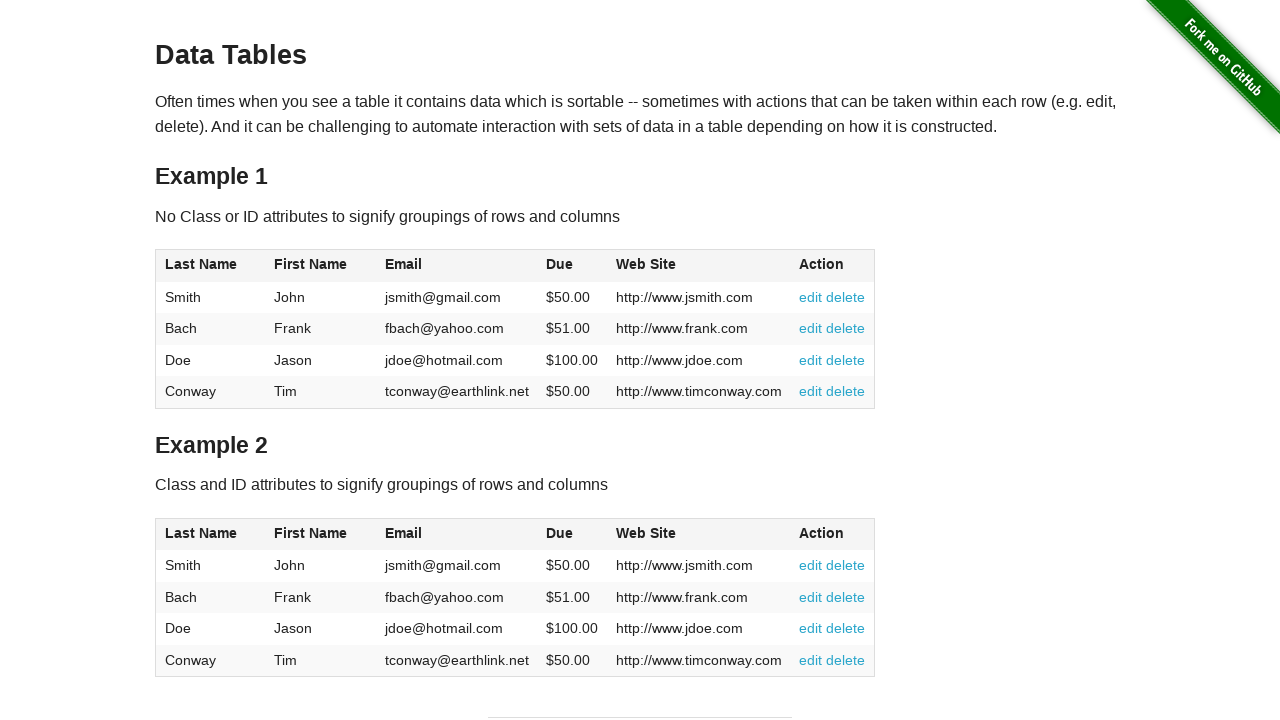

Clicked Due column header in table2 to sort in ascending order at (560, 533) on #table2 thead .dues
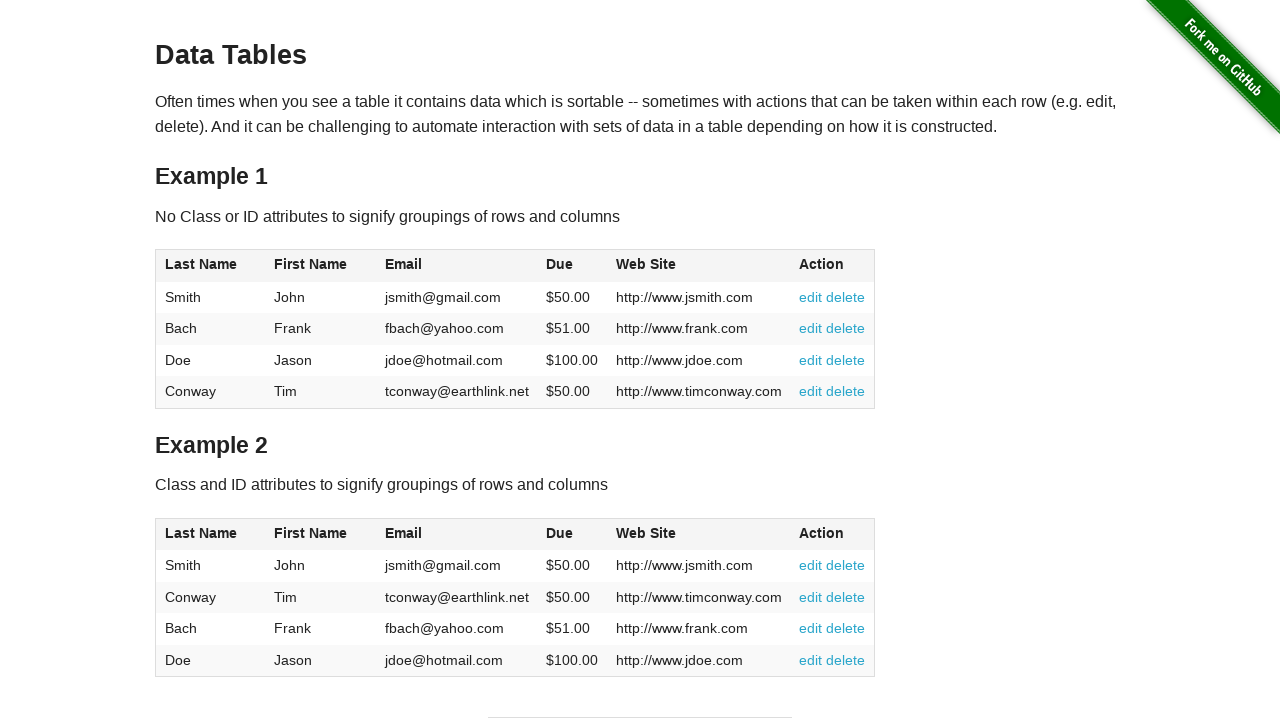

Verified Due column data loaded in table2 body
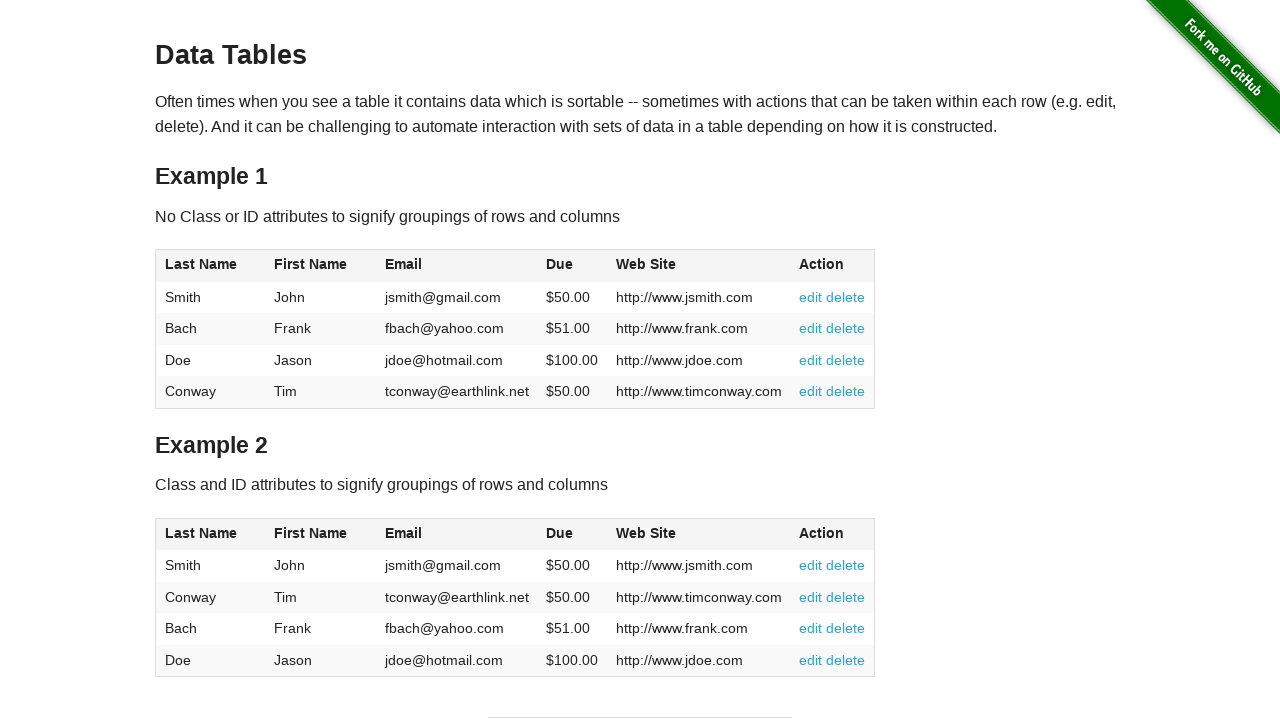

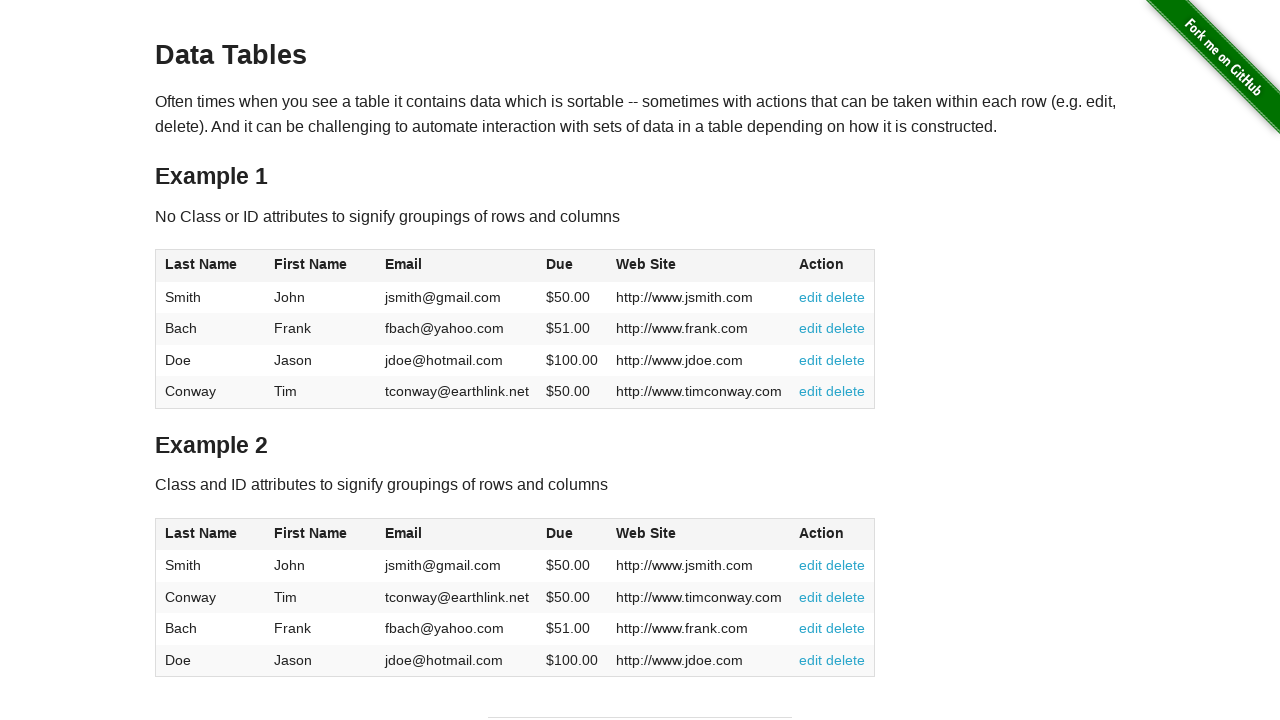